Tests an explicit wait scenario where the script waits for a price to change to $100, clicks a book button, performs a mathematical calculation based on displayed input value, enters the answer, and submits the solution.

Starting URL: http://suninjuly.github.io/explicit_wait2.html

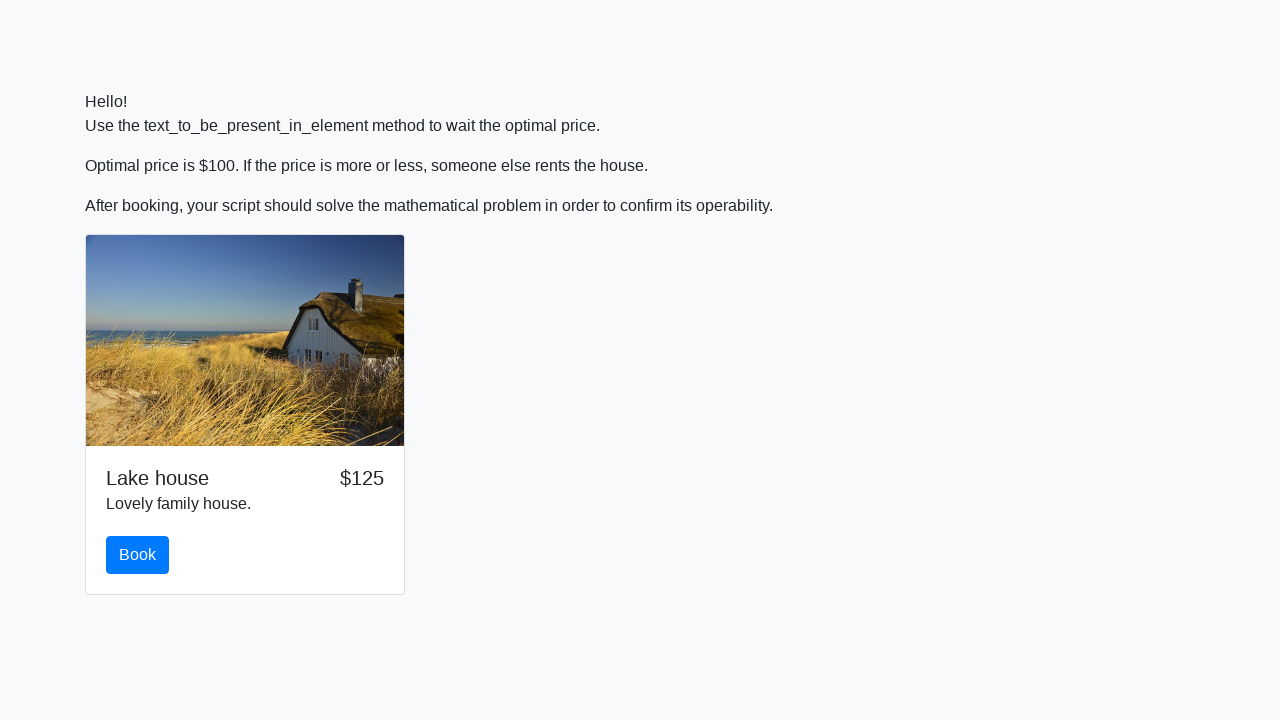

Waited for price to change to $100
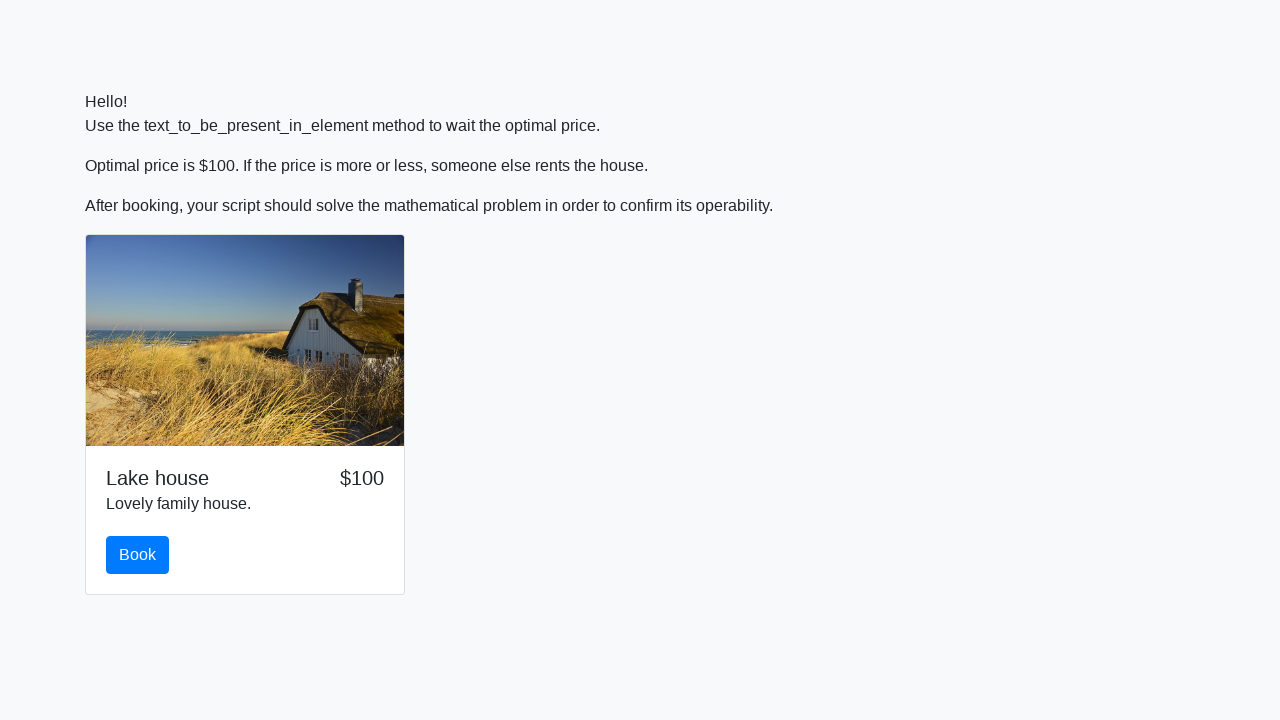

Clicked the book button at (138, 555) on #book
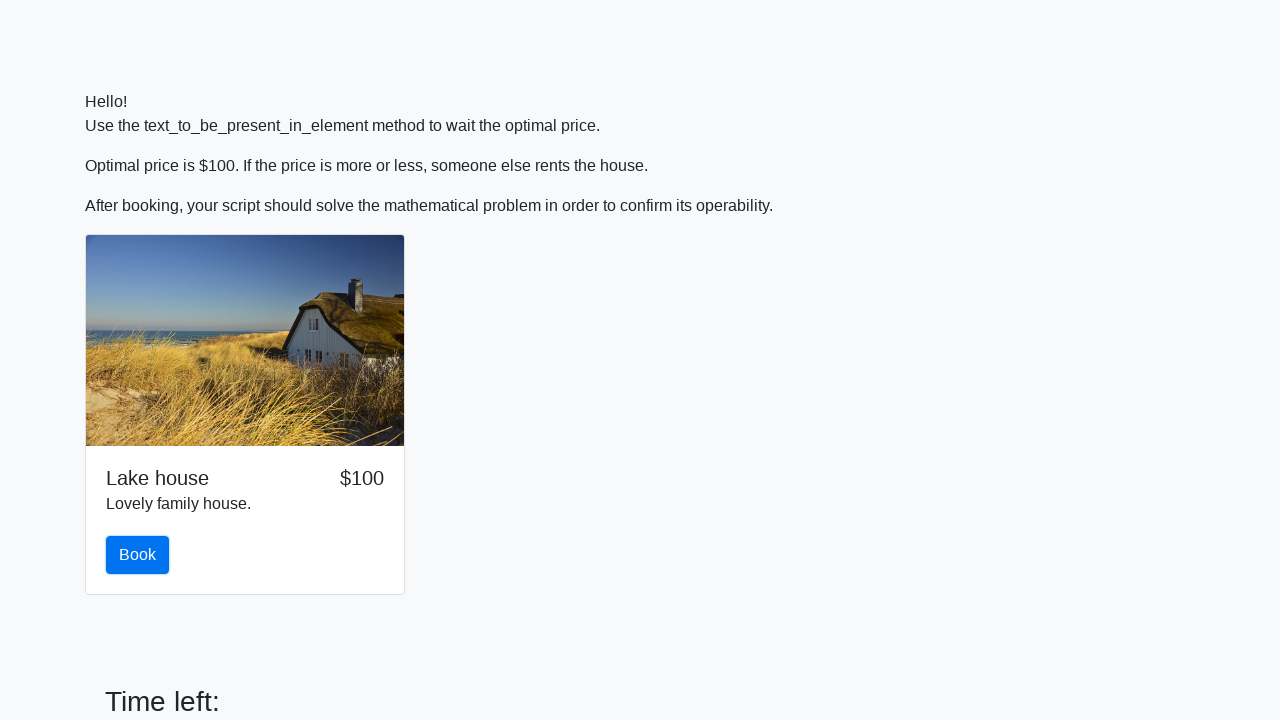

Retrieved input value: 253
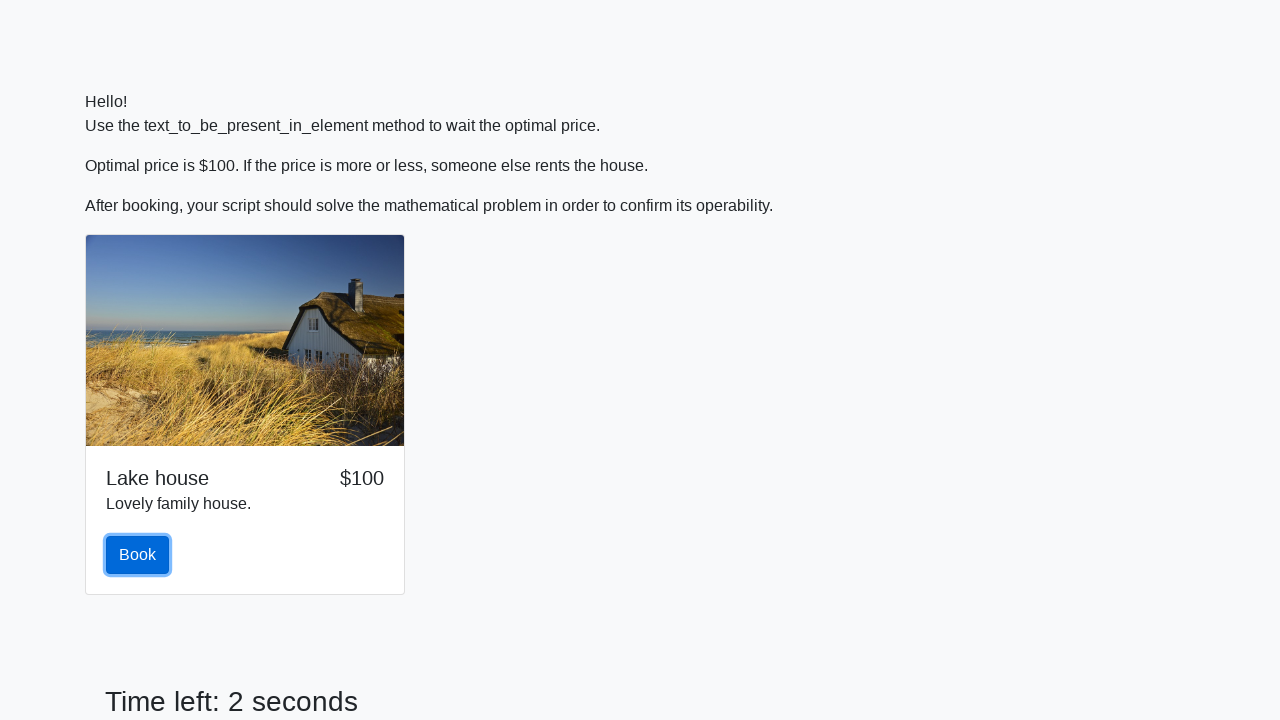

Calculated answer: 2.4797169351557757
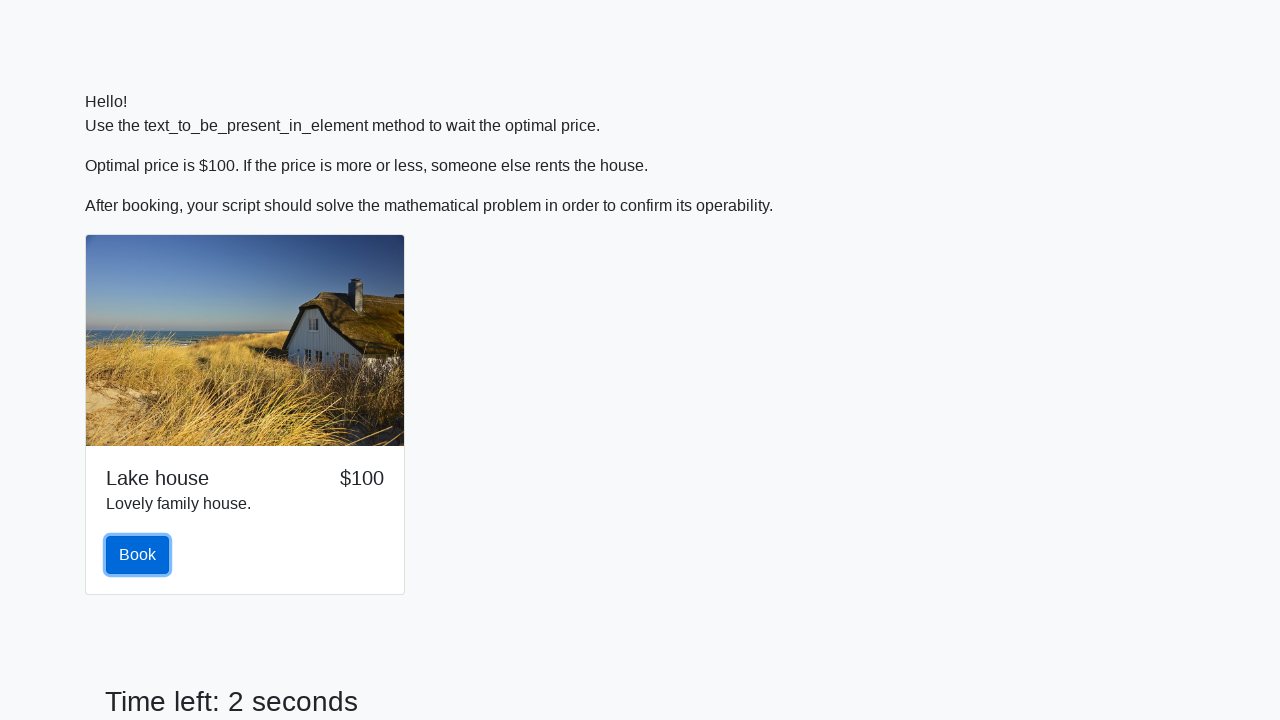

Filled answer field with calculated value on #answer
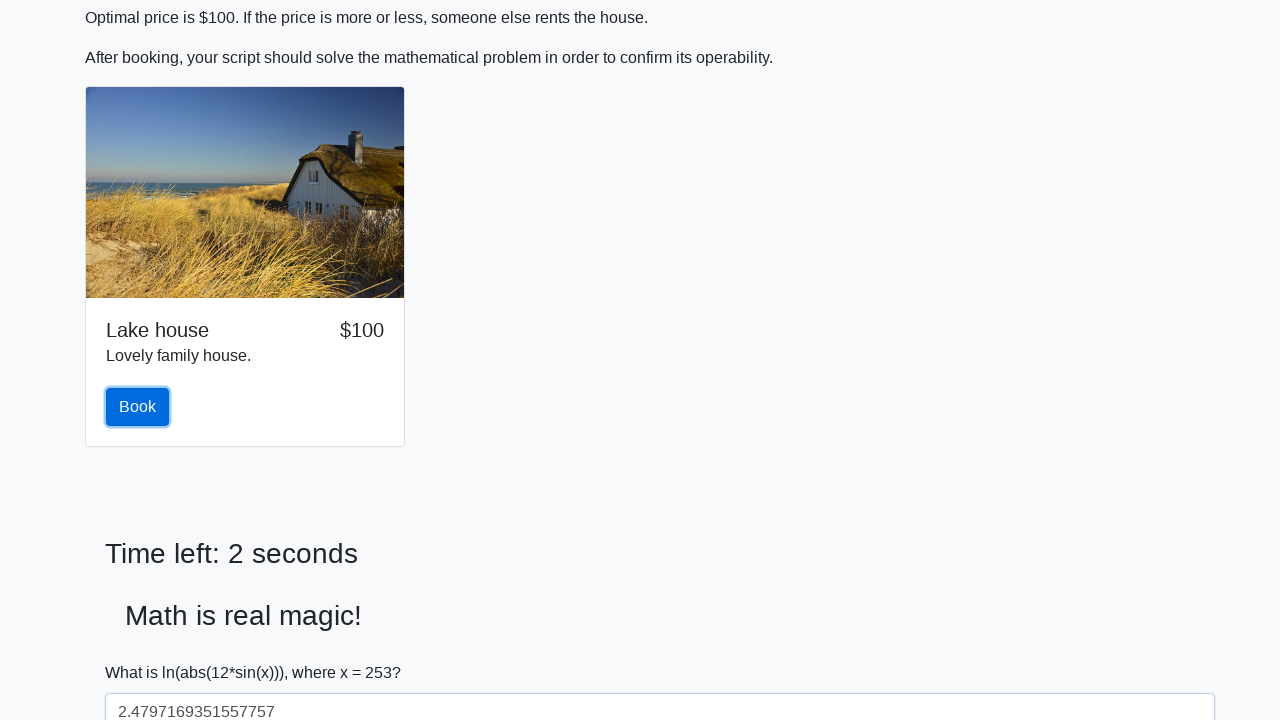

Clicked solve button to submit solution at (143, 651) on #solve
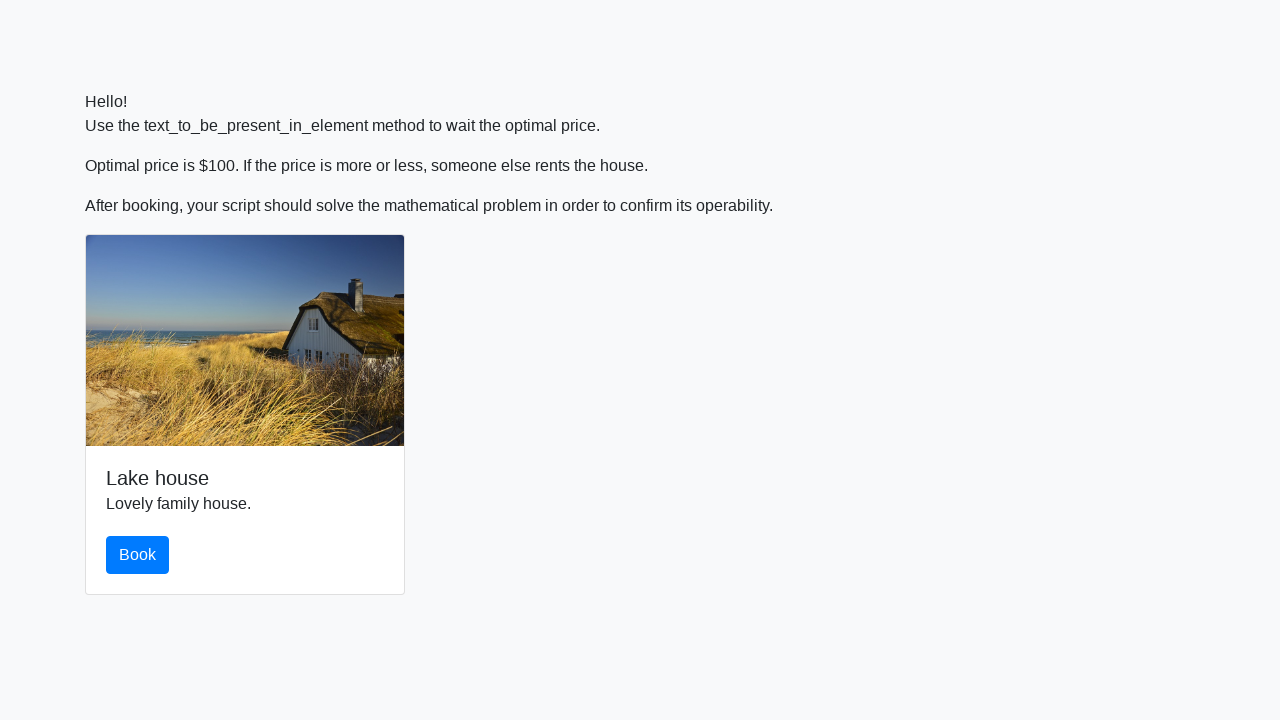

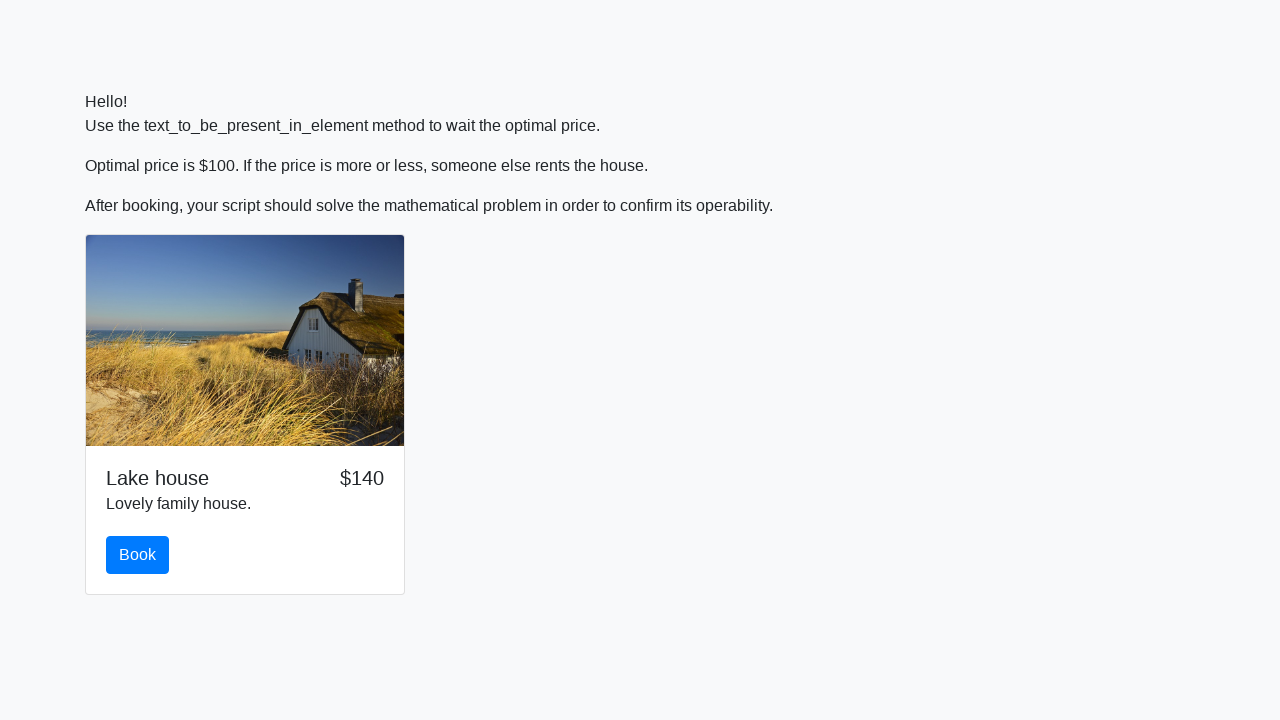